Tests the Indian Railways website by searching for trains between two stations and extracting train information from the results table

Starting URL: https://erail.in/

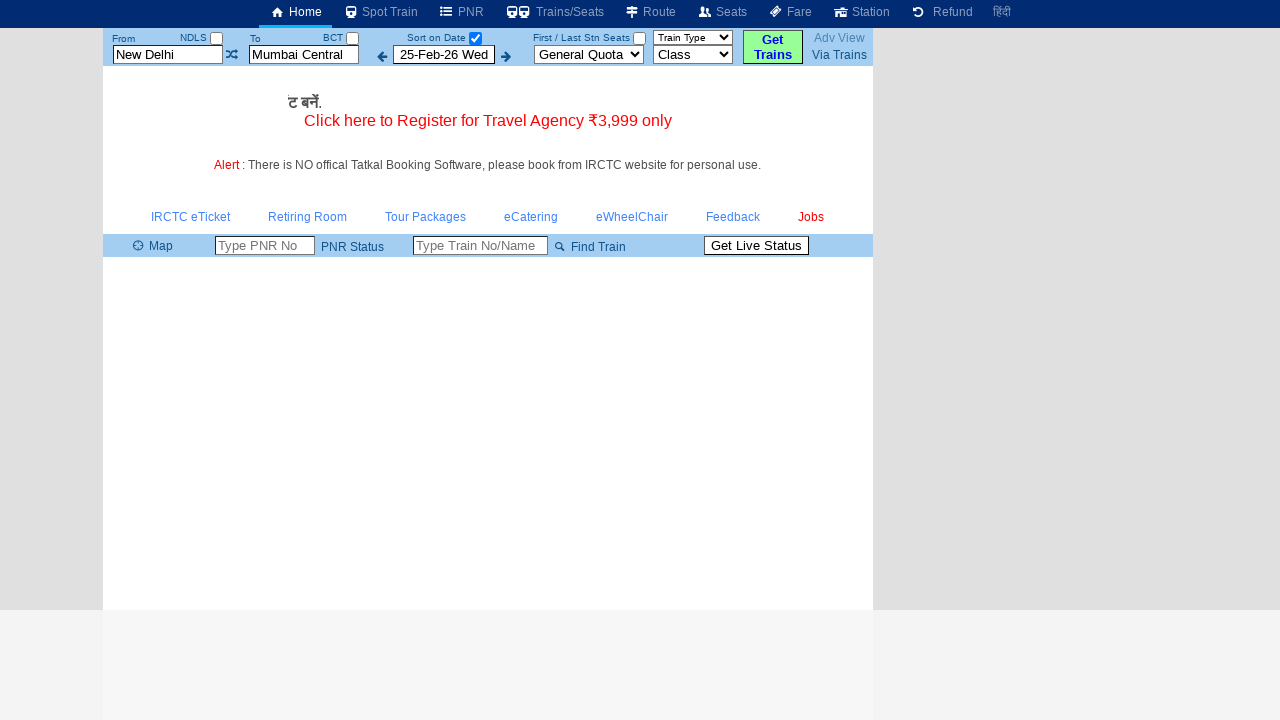

Cleared the 'from station' input field on xpath=//input[@id='txtStationFrom']
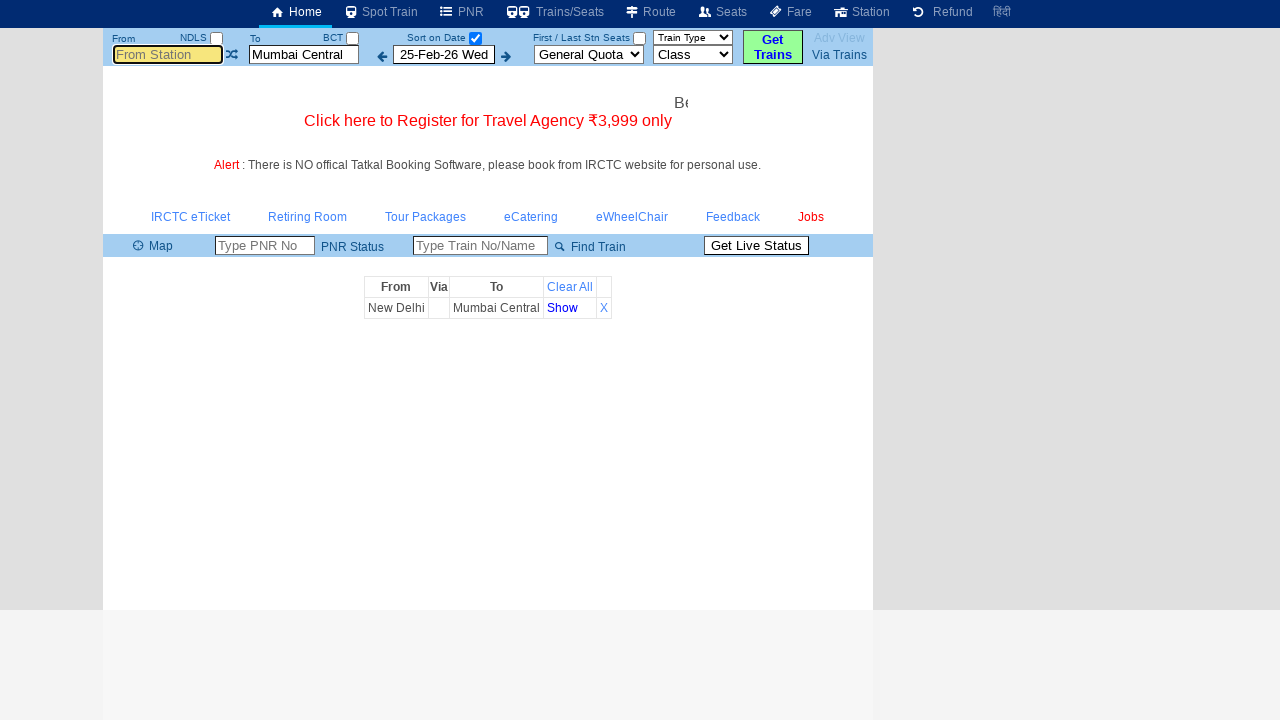

Filled 'from station' field with 'ms' on xpath=//input[@id='txtStationFrom']
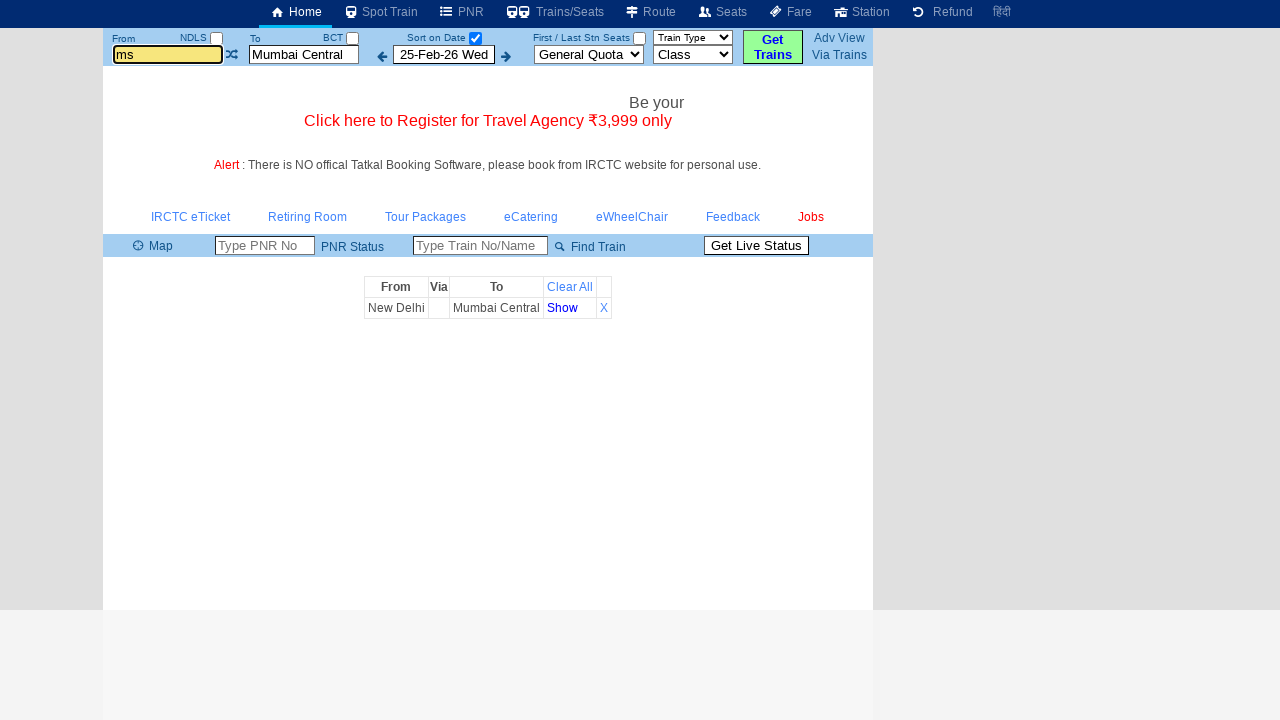

Pressed Tab key to move to next field on xpath=//input[@id='txtStationFrom']
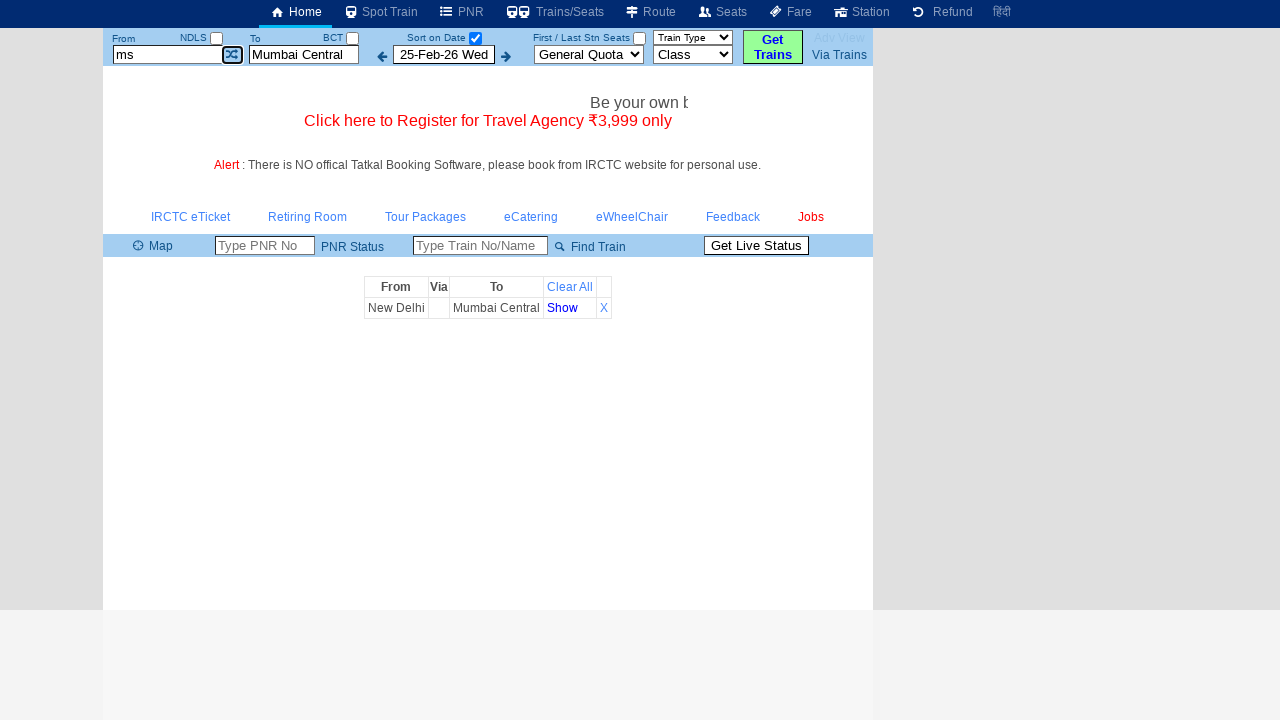

Cleared the 'to station' input field on xpath=//input[@id='txtStationTo']
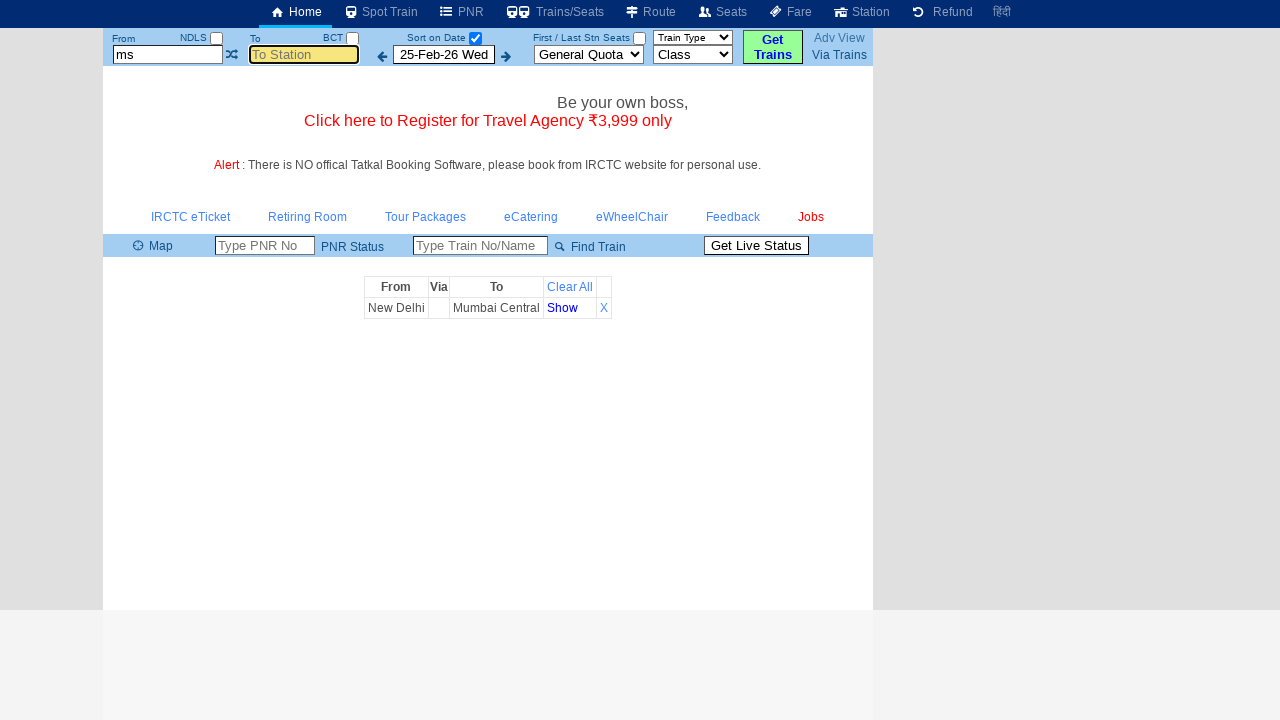

Filled 'to station' field with 'mdu' on xpath=//input[@id='txtStationTo']
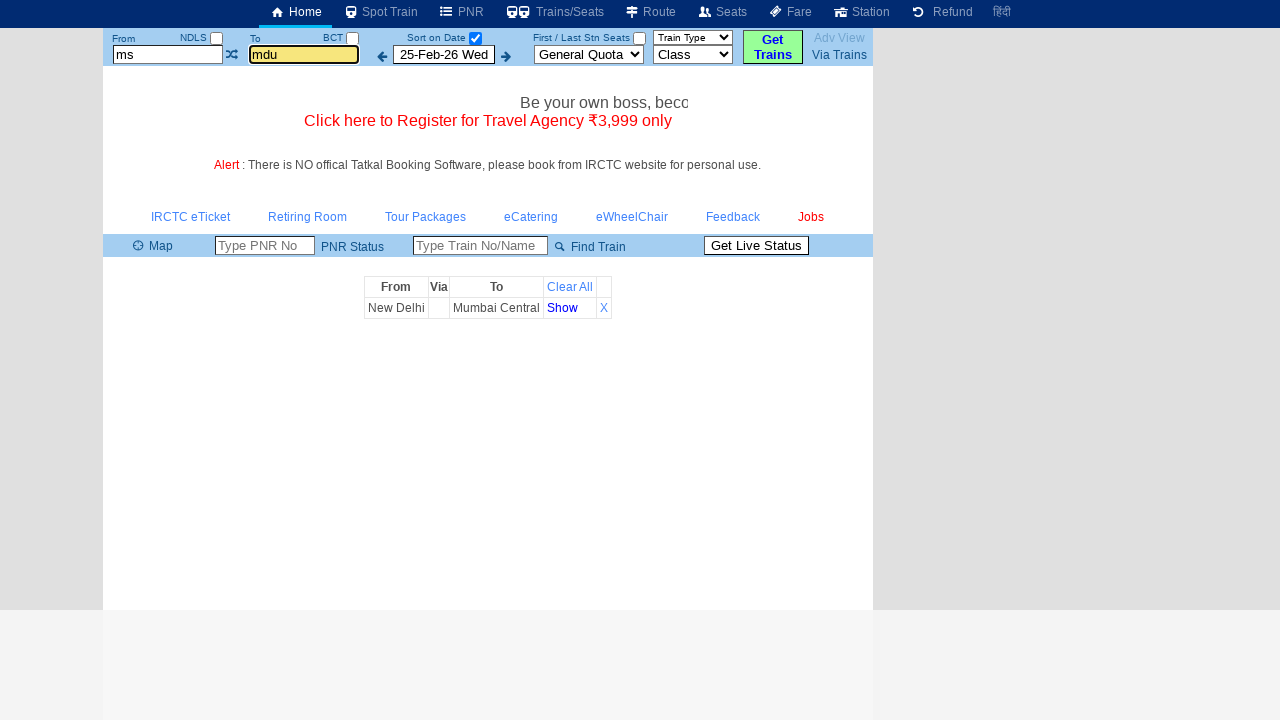

Pressed Tab key to move to next field on xpath=//input[@id='txtStationTo']
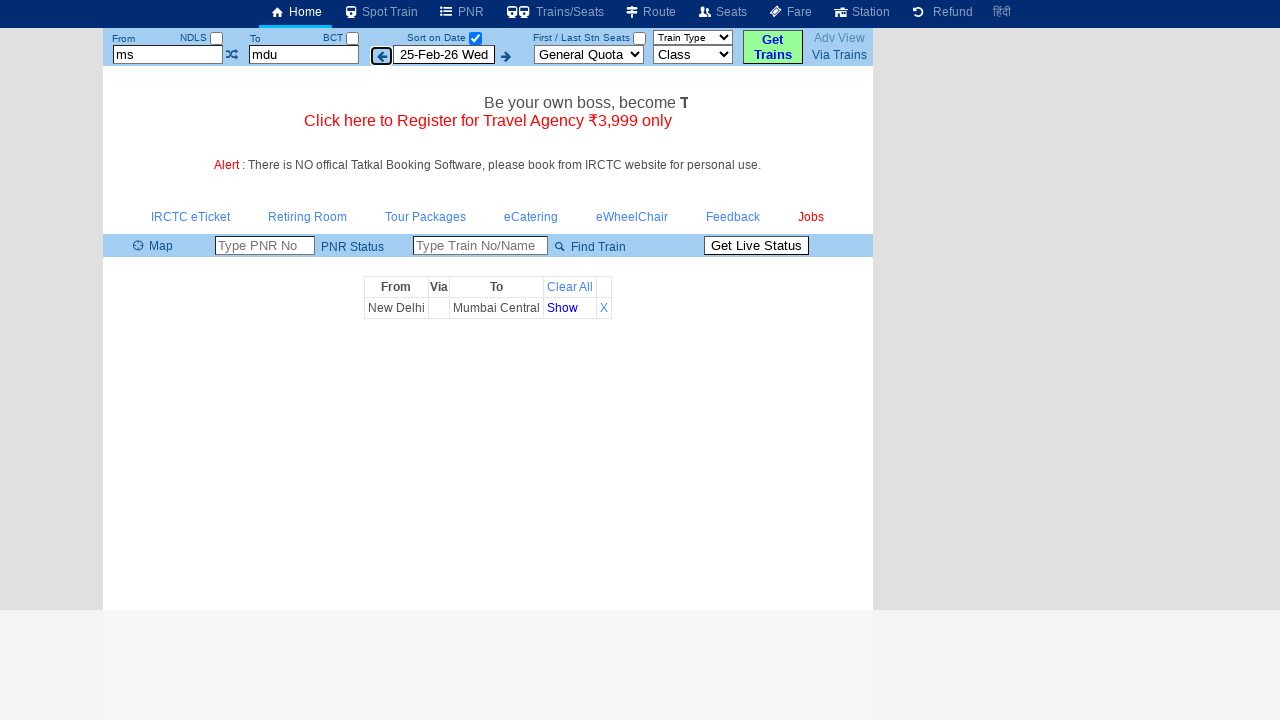

Unchecked the 'Select Date Only' checkbox to retrieve all trains at (475, 38) on xpath=//input[@id='chkSelectDateOnly']
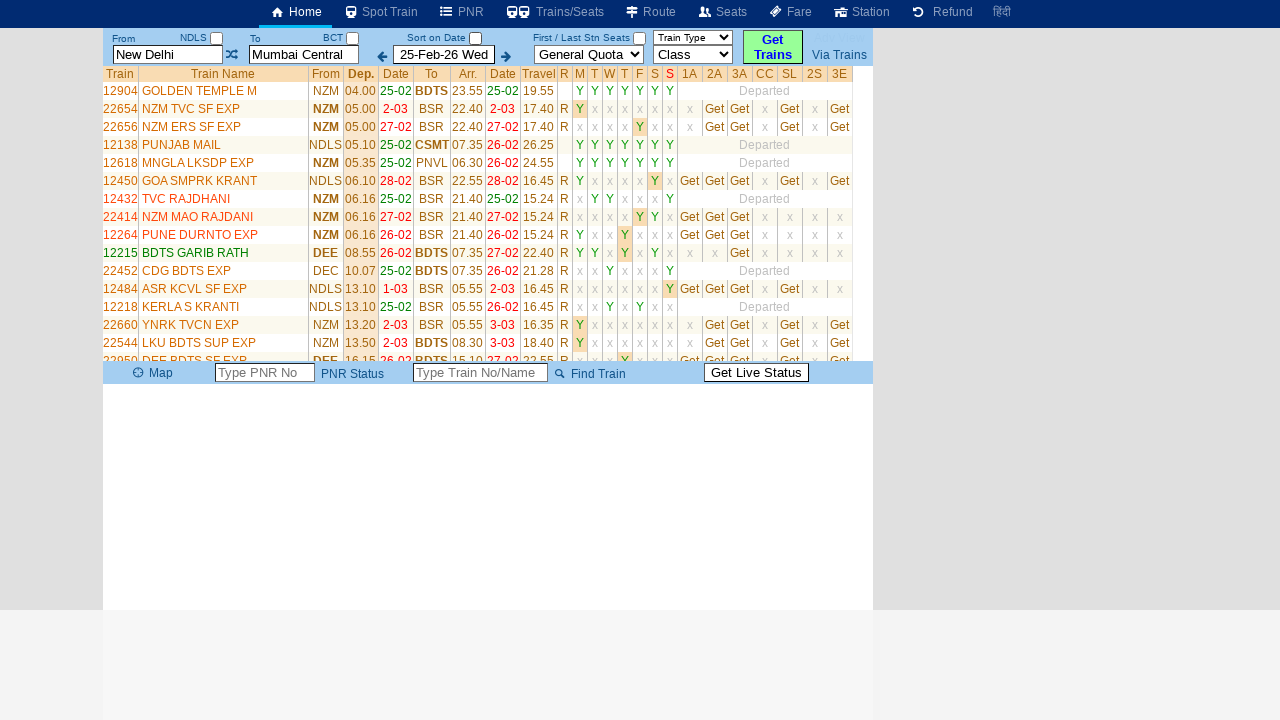

Train results table loaded successfully
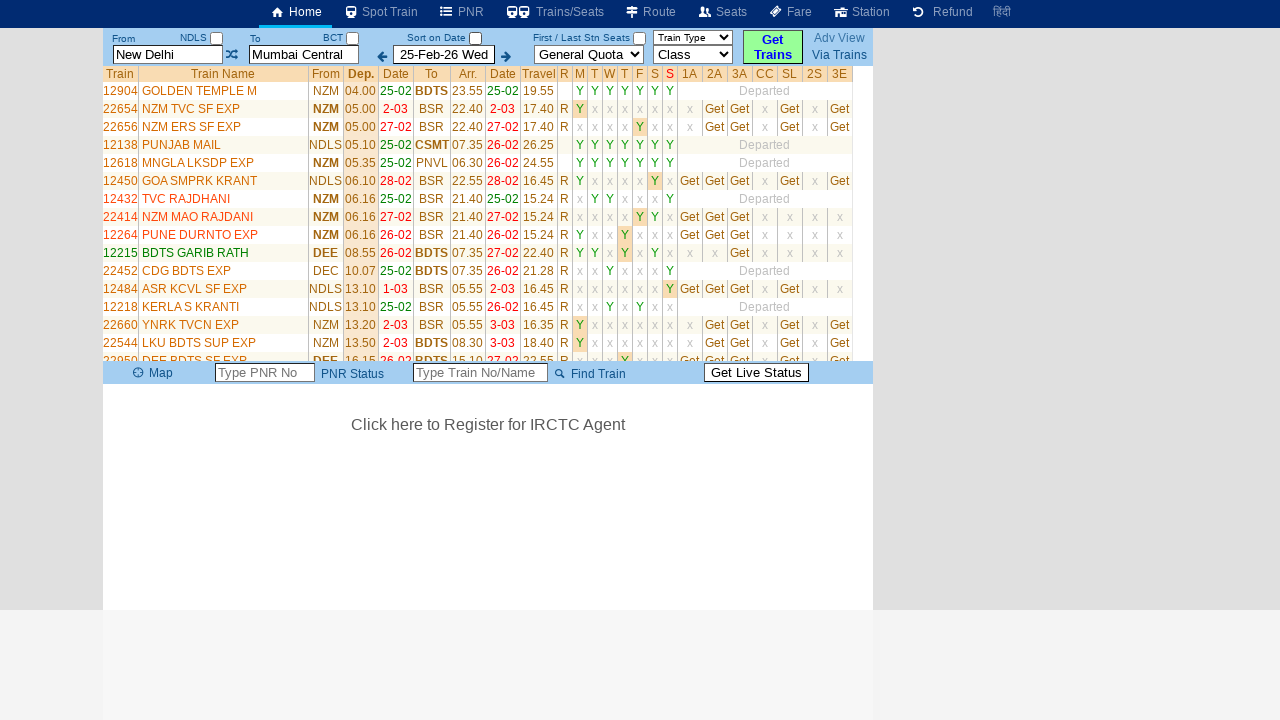

Retrieved all train rows from the results table
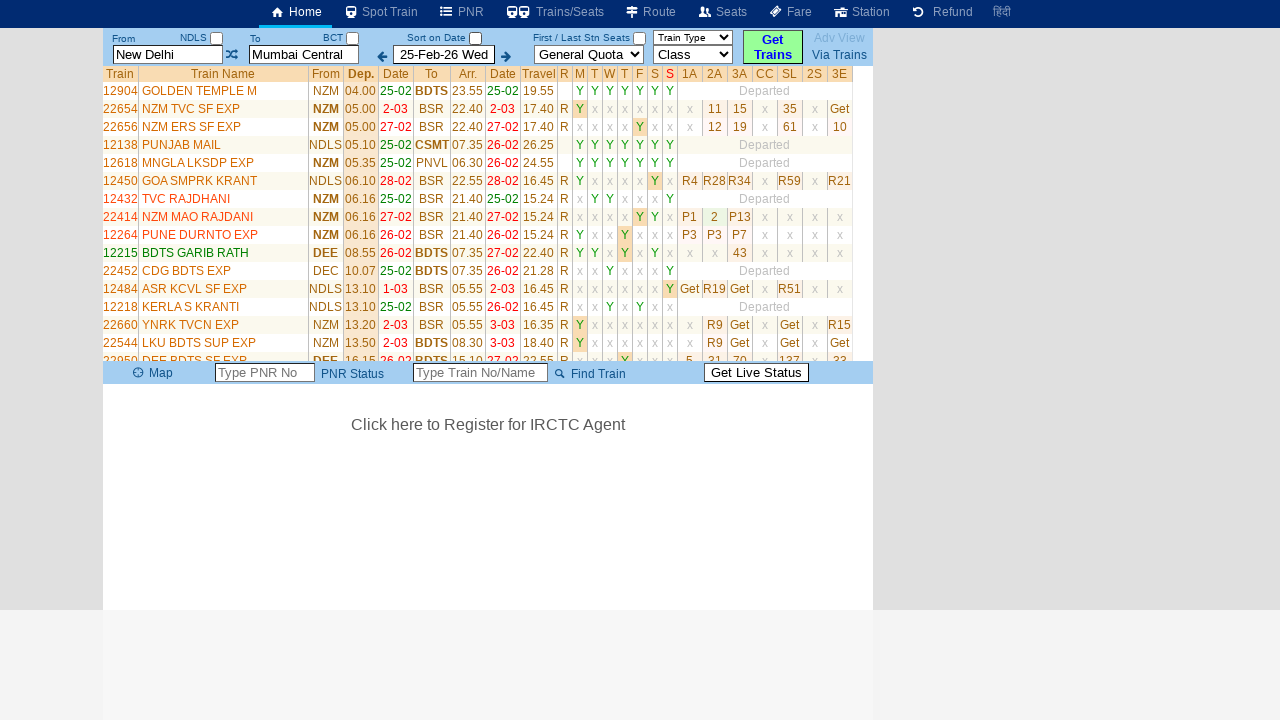

Verified that train results are displayed (35 rows found)
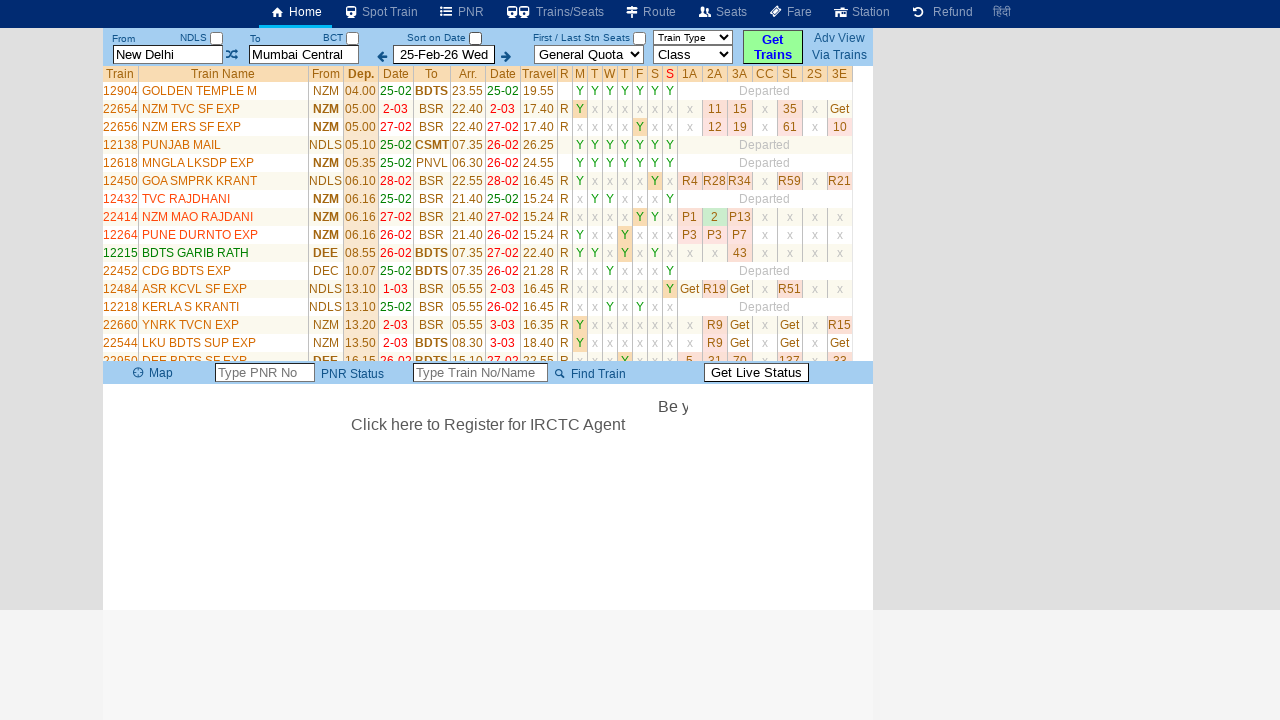

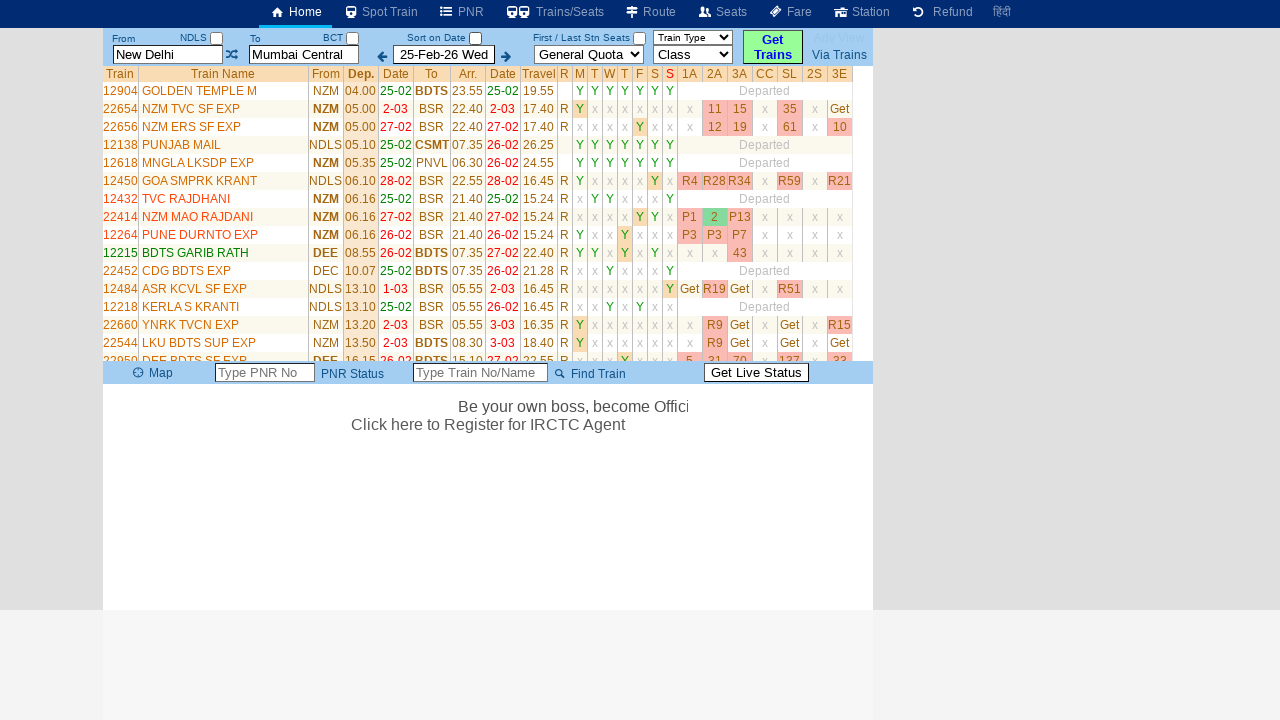